Tests search functionality on dawan.fr by entering a keyword in the search input field and clicking the search button

Starting URL: https://dawan.fr

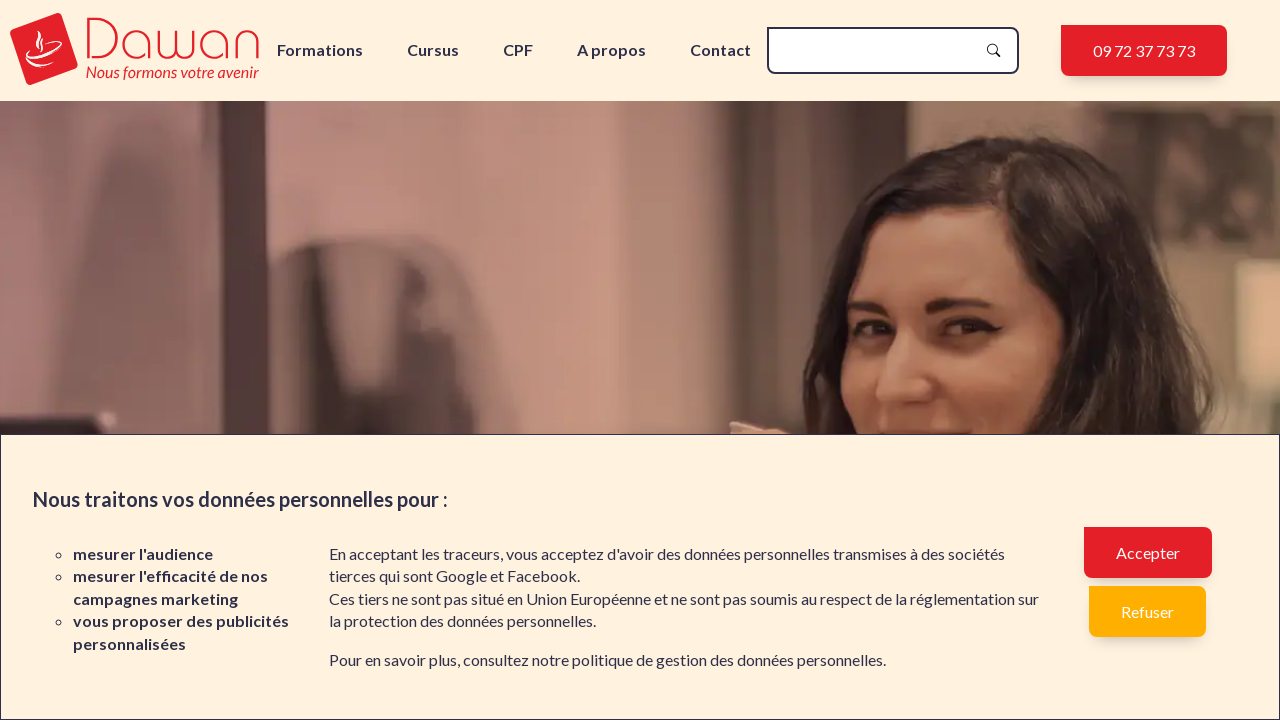

Filled search input with keyword 'formation python' on #motsclefs
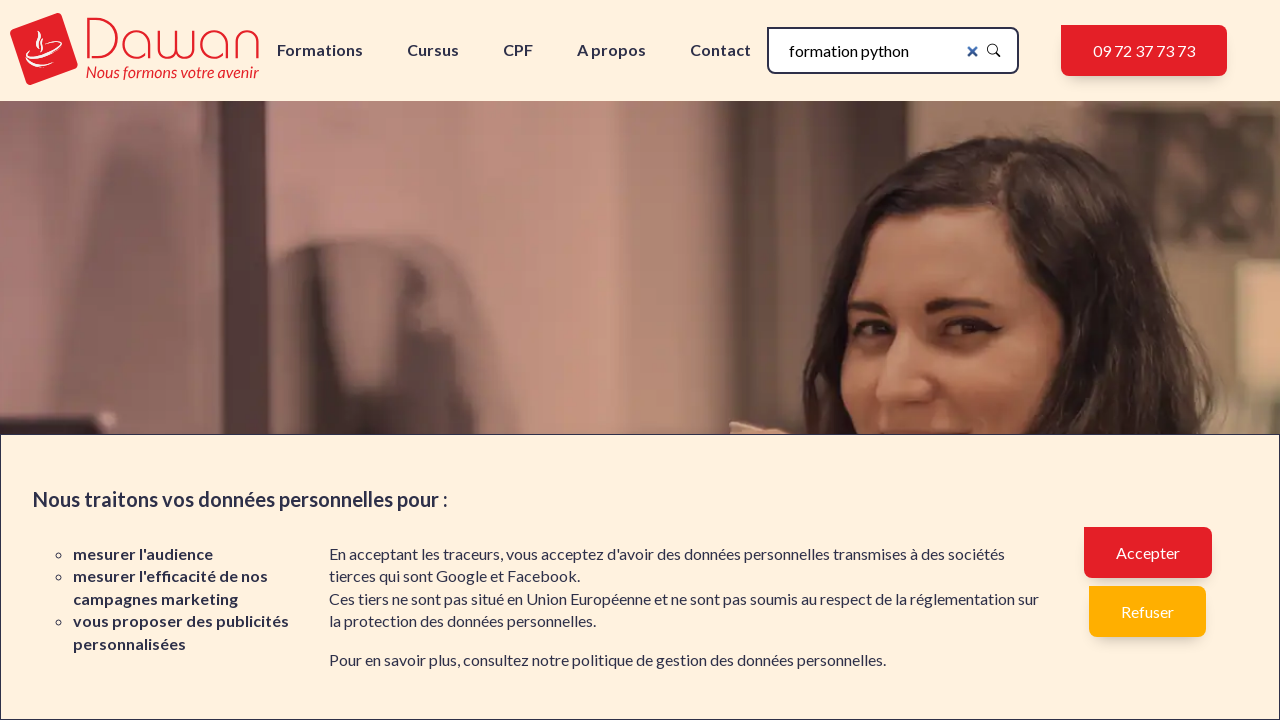

Clicked search button to submit search query at (997, 50) on #search-btn
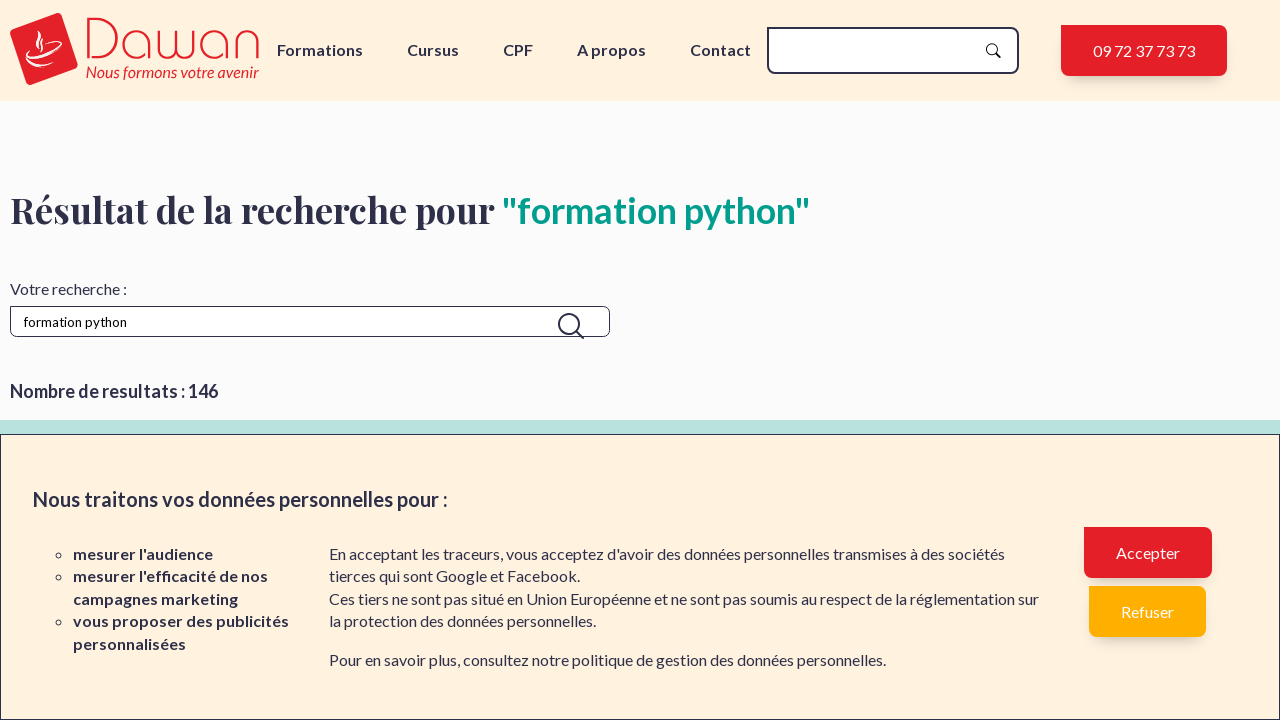

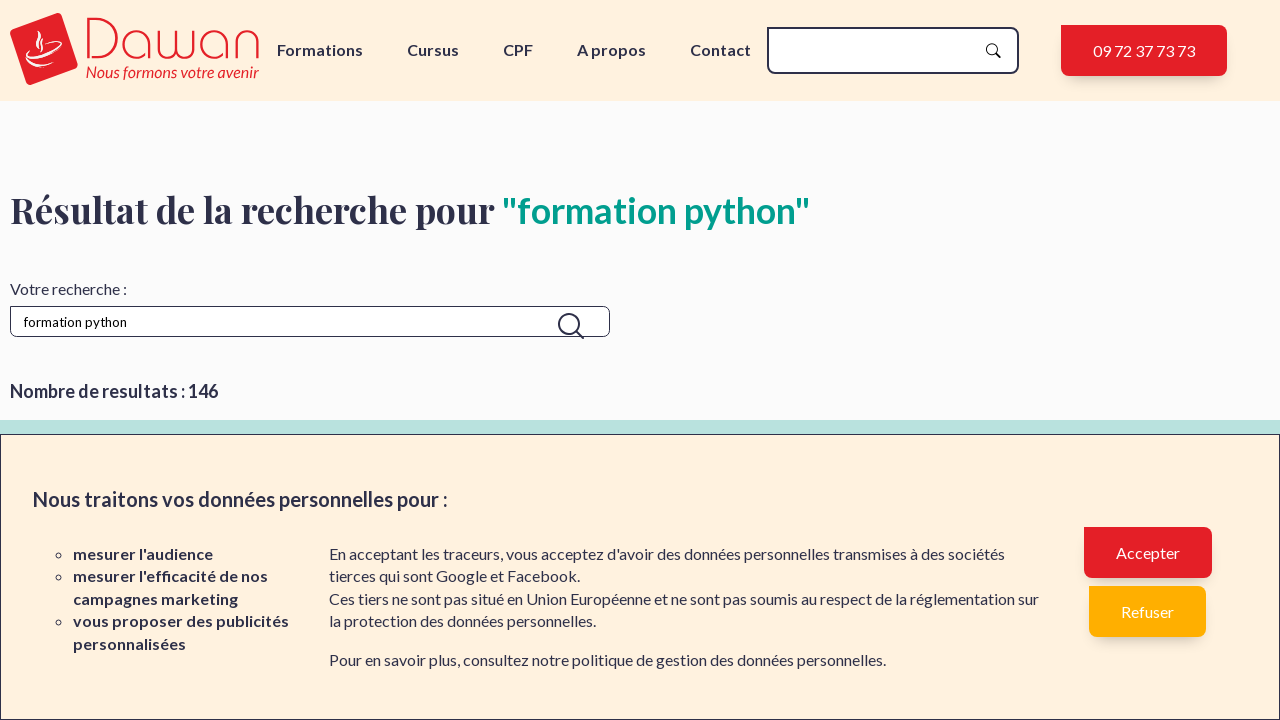